Solves a mathematical captcha by calculating a formula based on a value from the page, then fills the answer and submits the form with checkbox and radio button selections

Starting URL: http://suninjuly.github.io/math.html

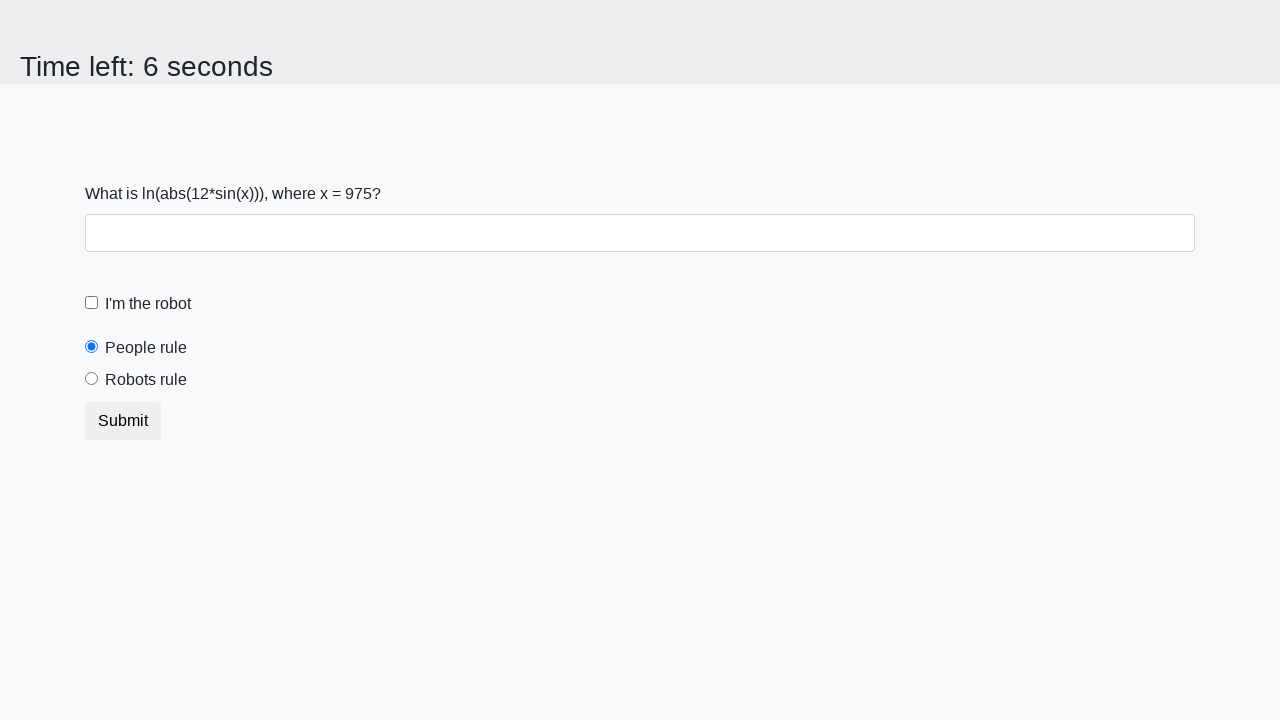

Located the input value element
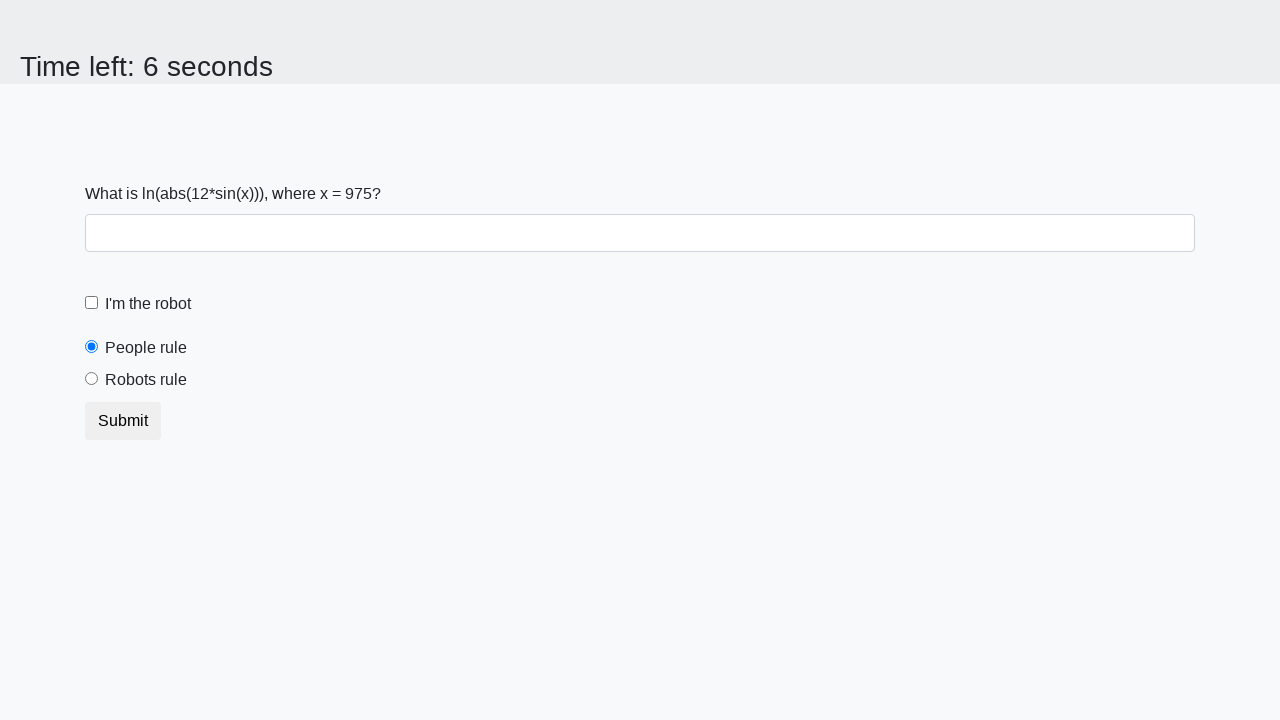

Retrieved x value from page: 975
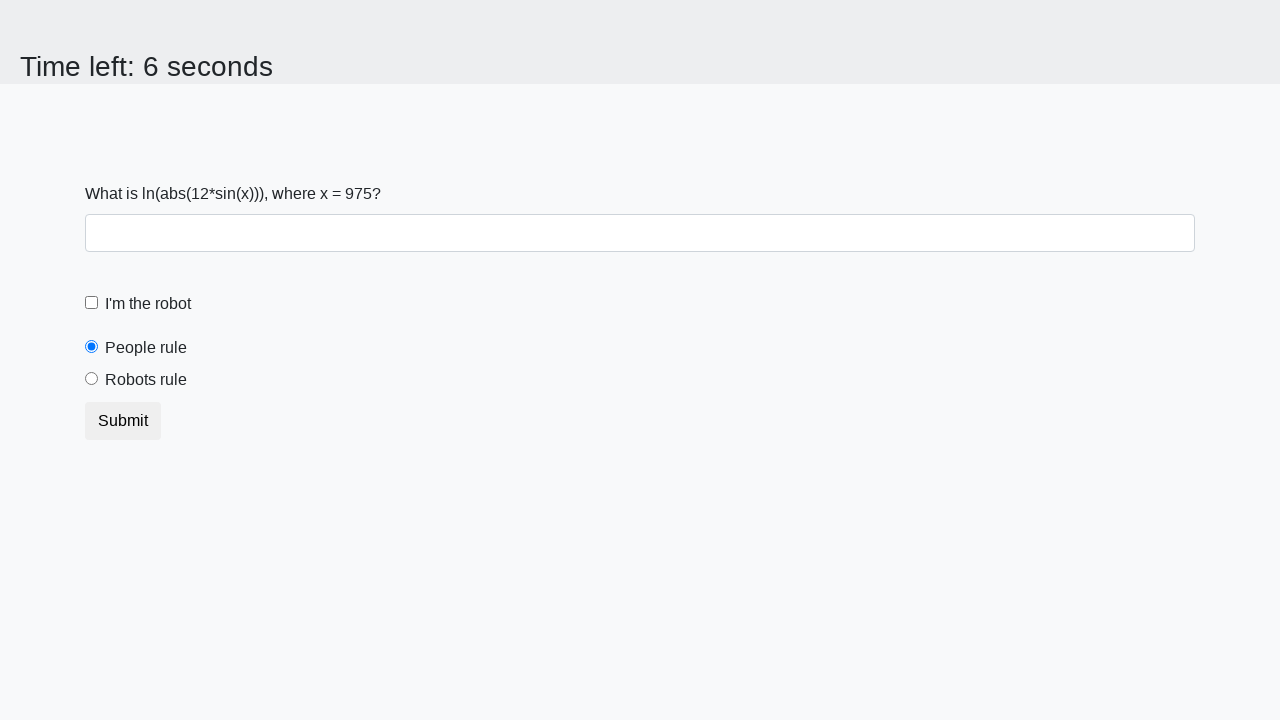

Calculated captcha answer using formula: log(abs(12*sin(975))) = 2.372898734167308
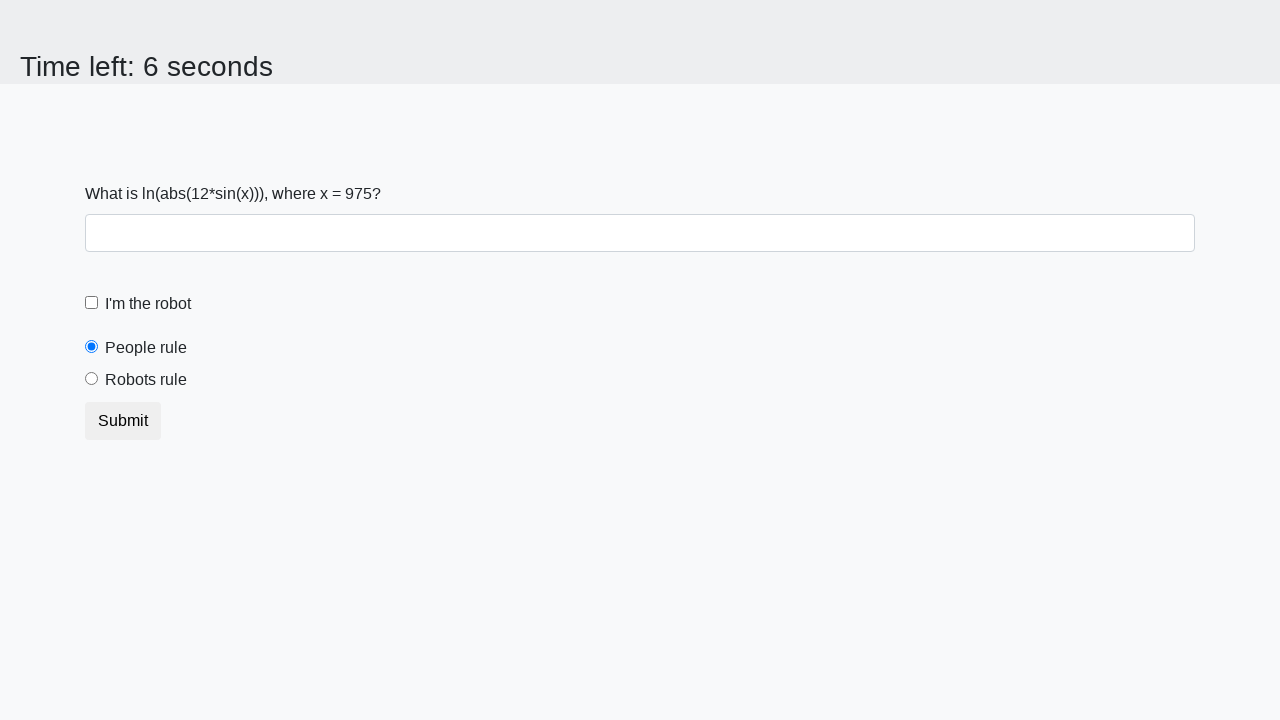

Filled answer field with calculated value: 2.372898734167308 on #answer
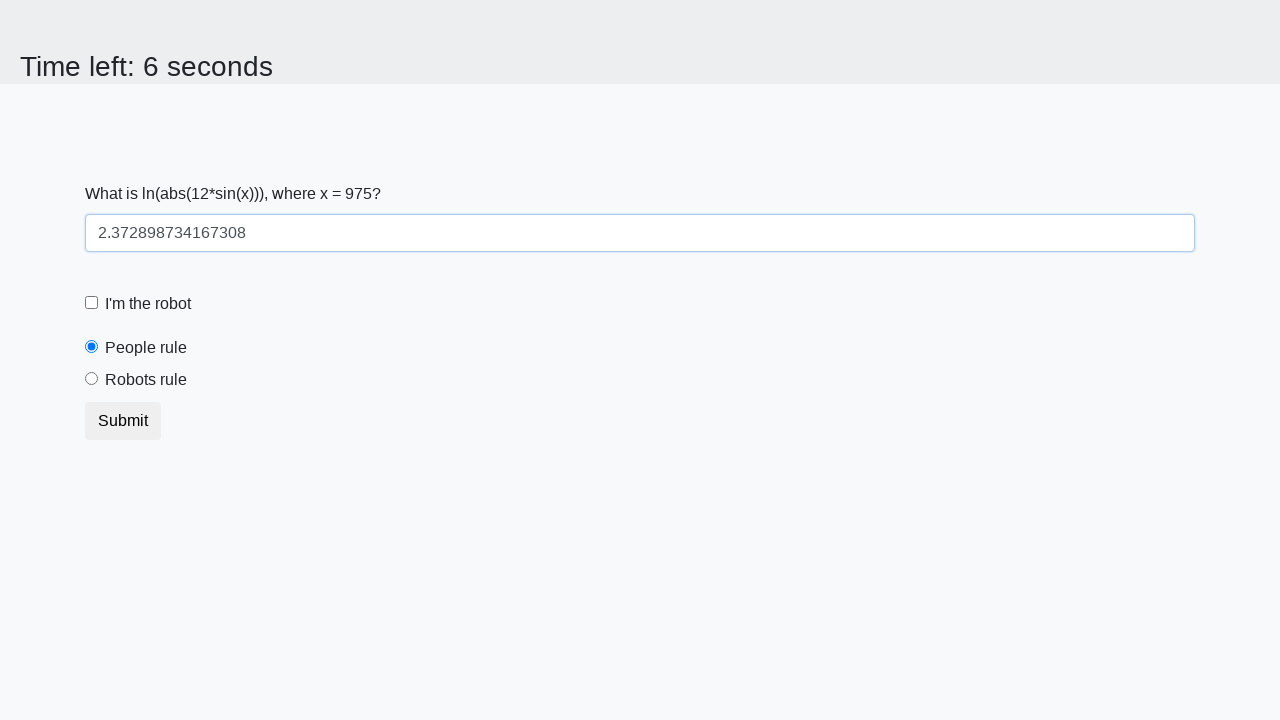

Checked the robot checkbox at (148, 304) on [for='robotCheckbox']
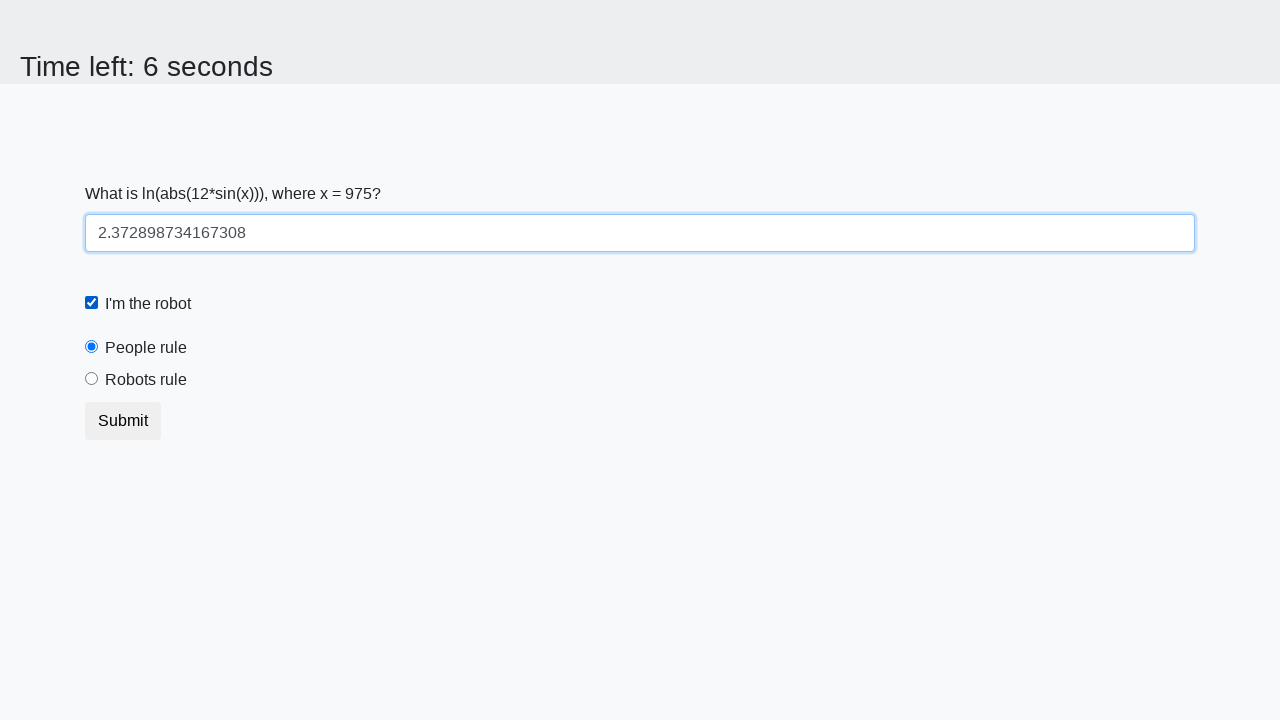

Selected the robots rule radio button at (92, 379) on #robotsRule
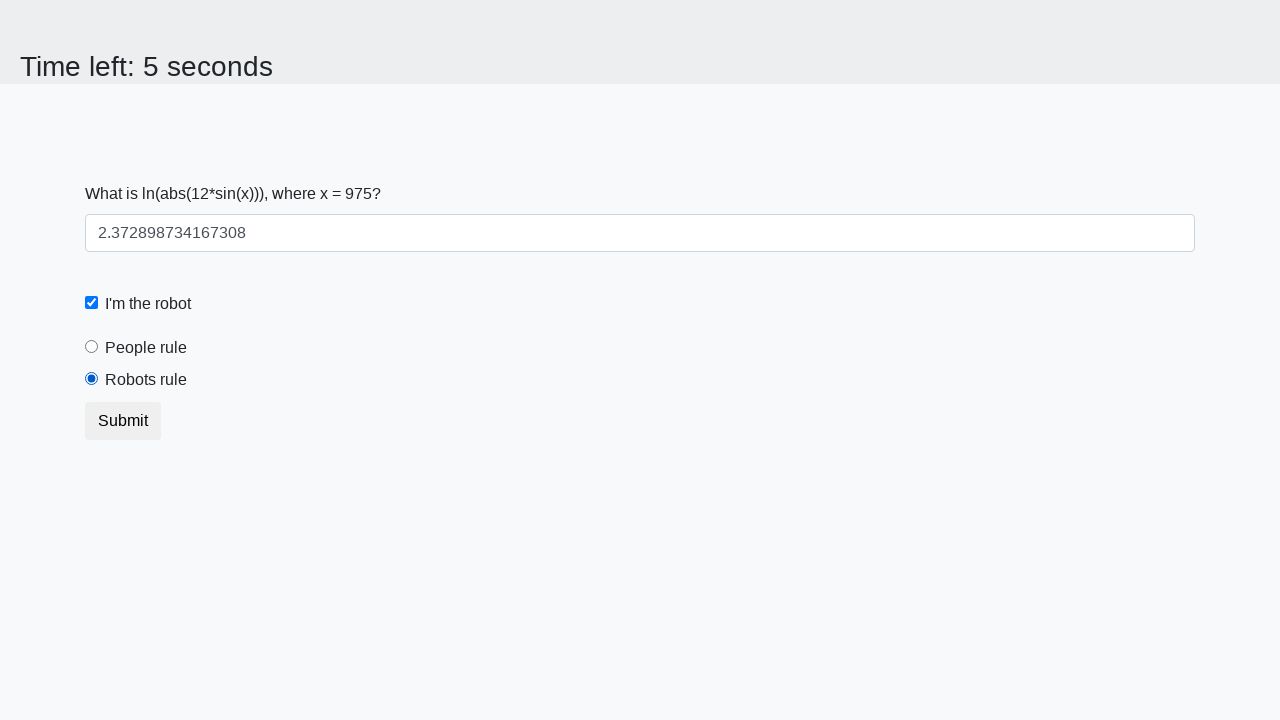

Clicked submit button to submit the form at (123, 421) on [type='submit']
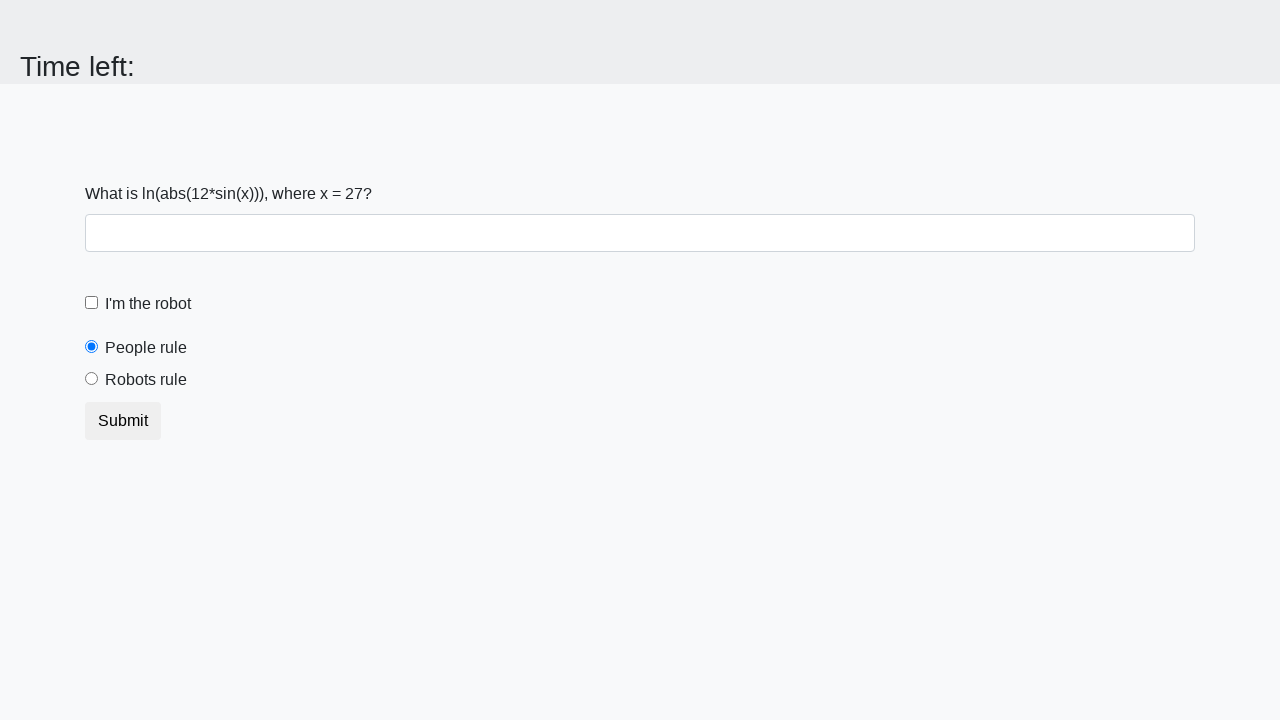

Waited for form submission result
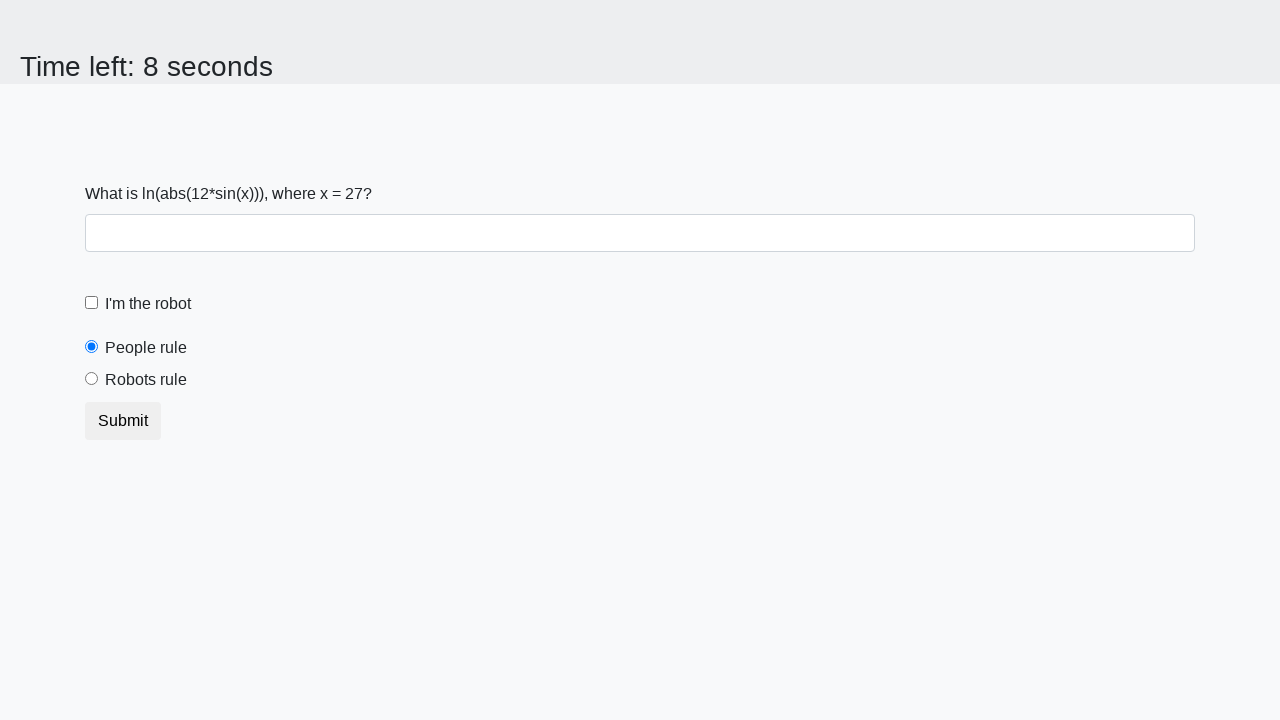

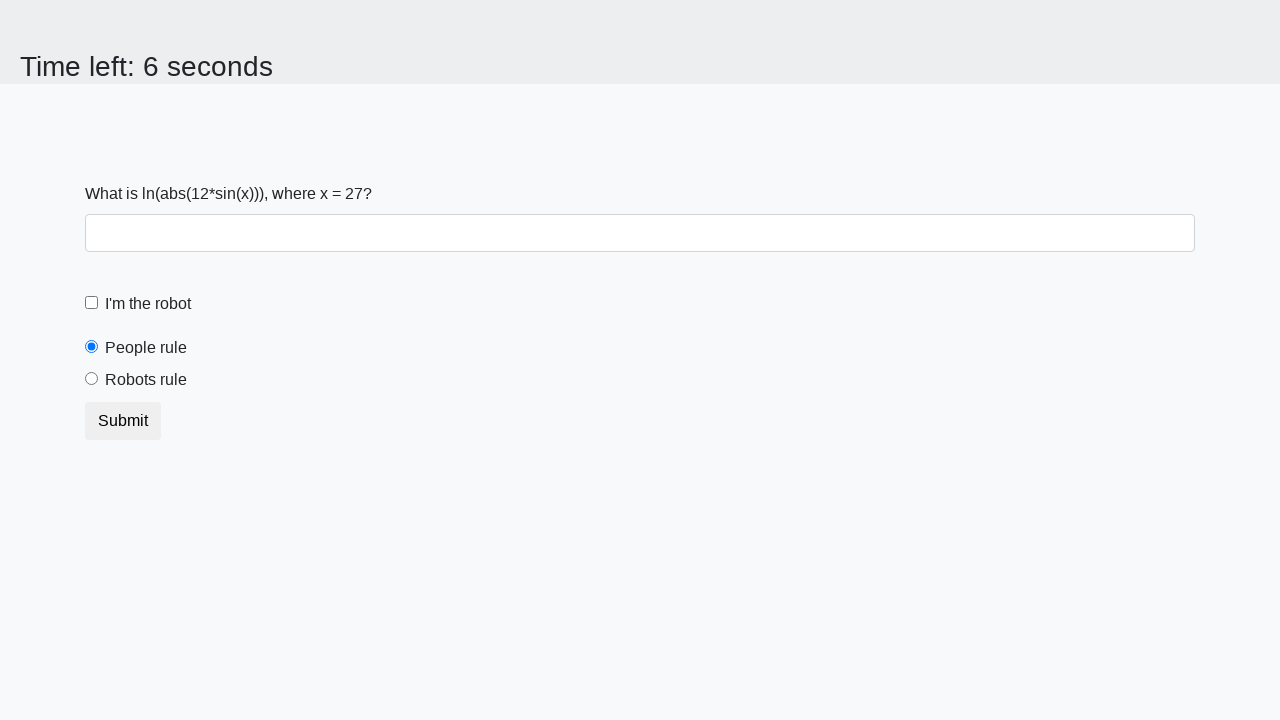